Tests range slider by pressing arrow keys to increment value

Starting URL: https://bonigarcia.dev/selenium-webdriver-java/web-form.html

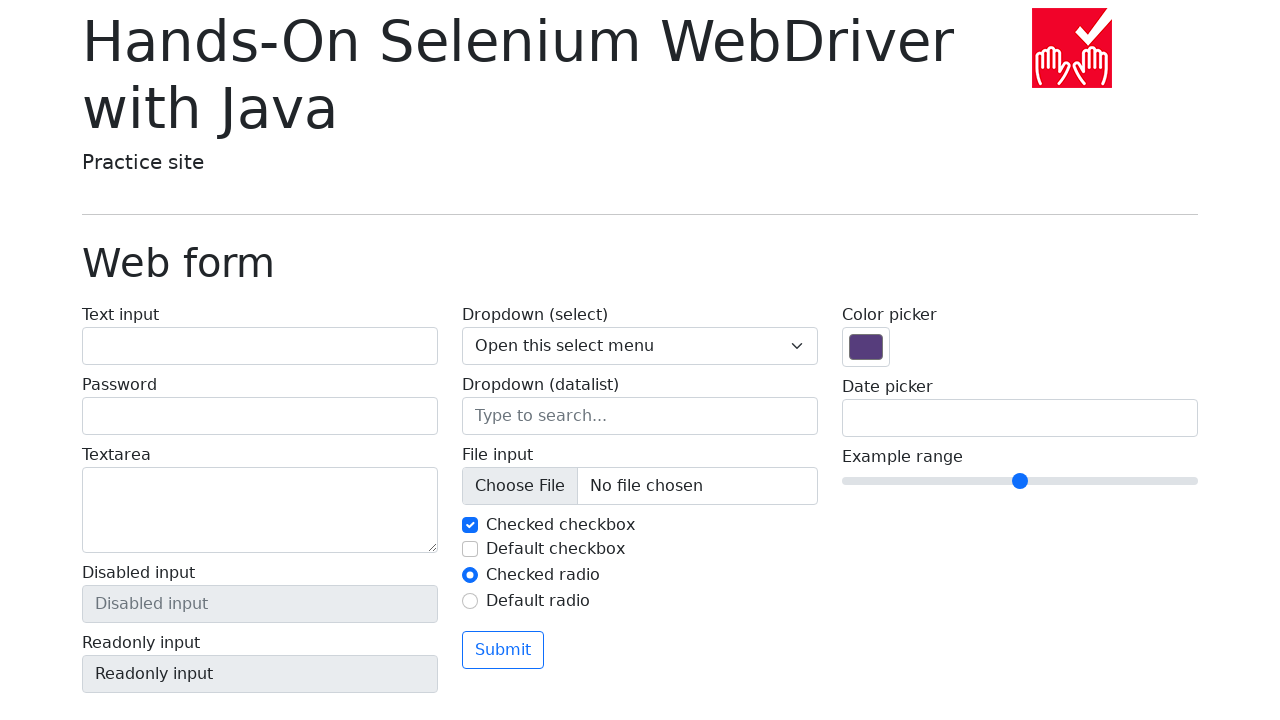

Located range input element
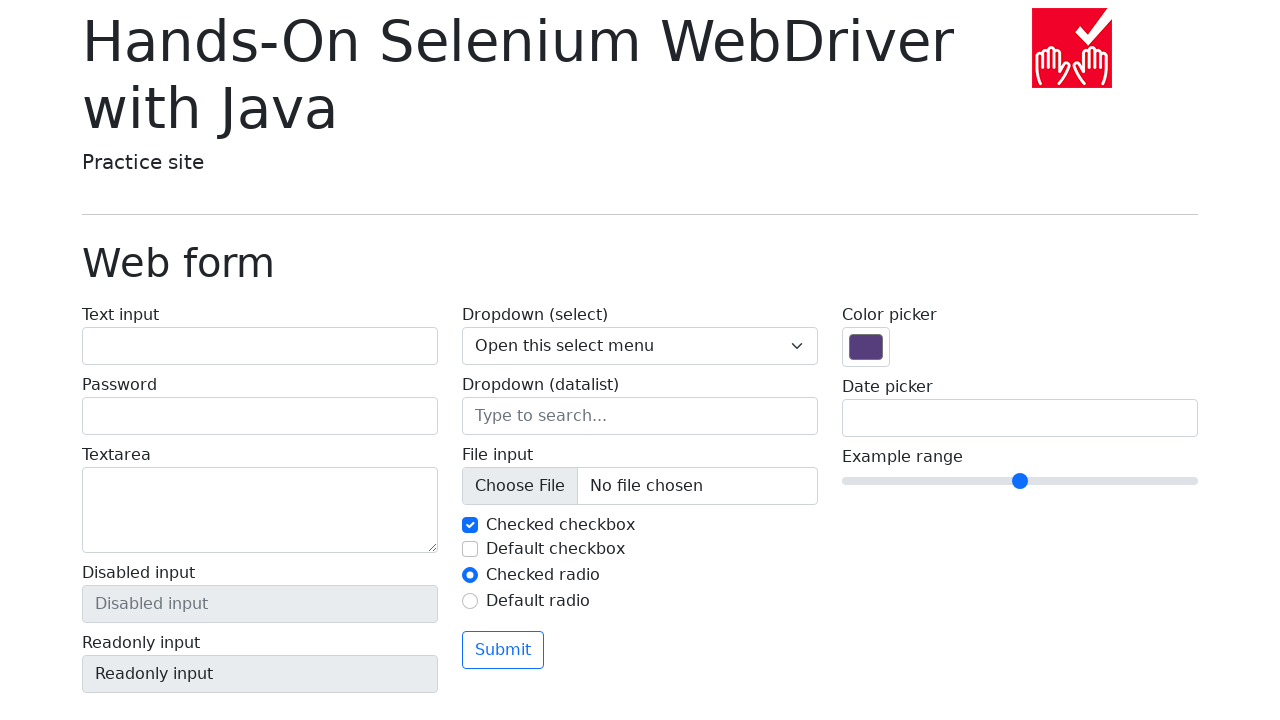

Retrieved initial range value: 5
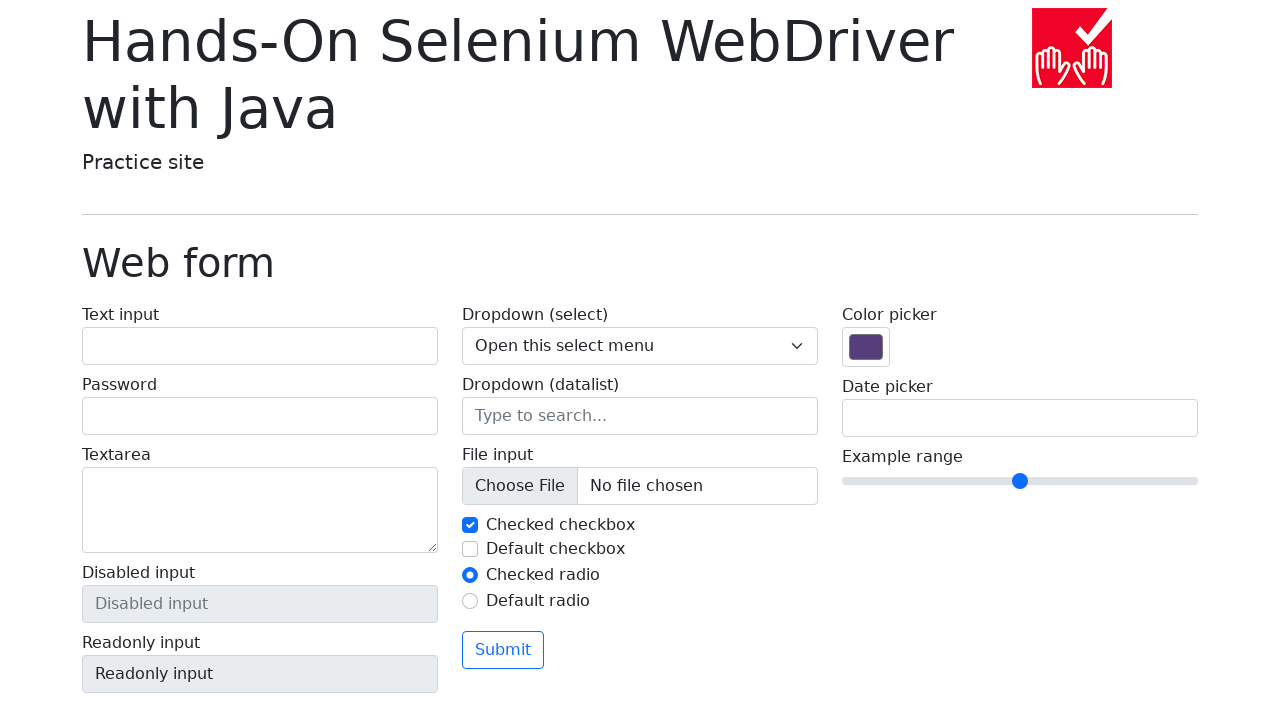

Pressed ArrowRight key once to increment range value on input[type='range']
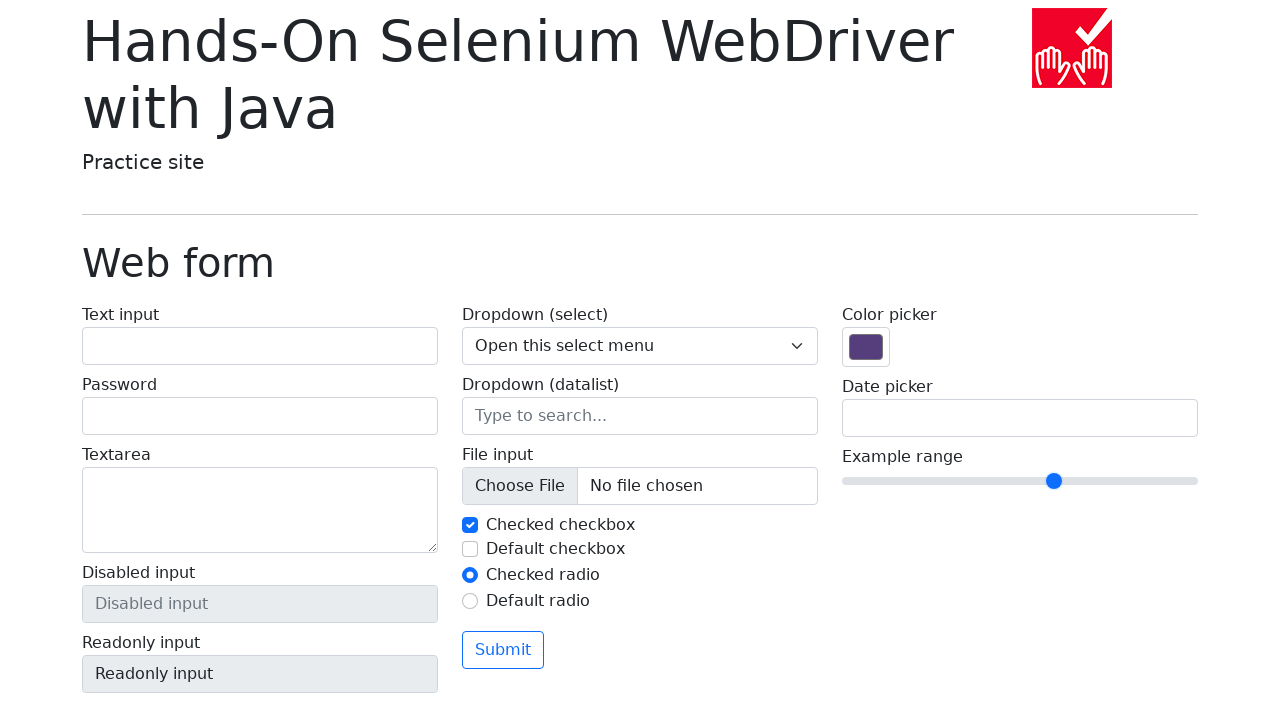

Pressed ArrowRight key second time to increment range value on input[type='range']
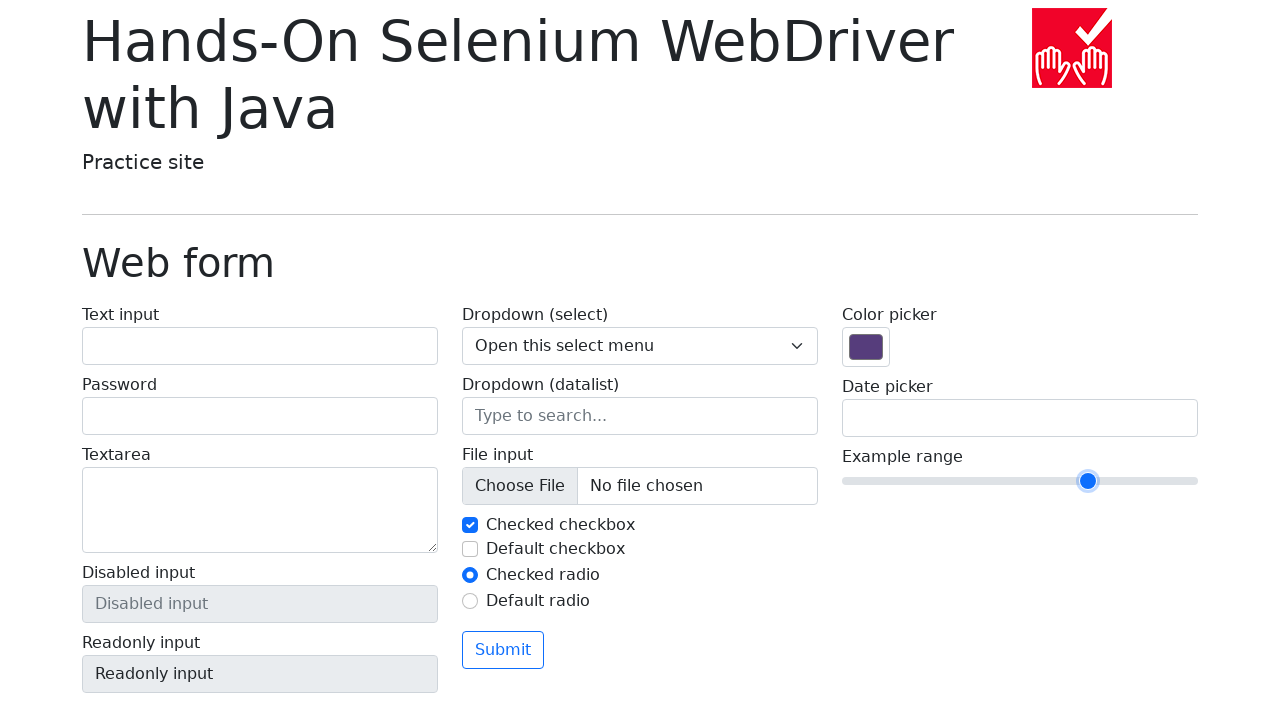

Calculated expected value after two increments: 7
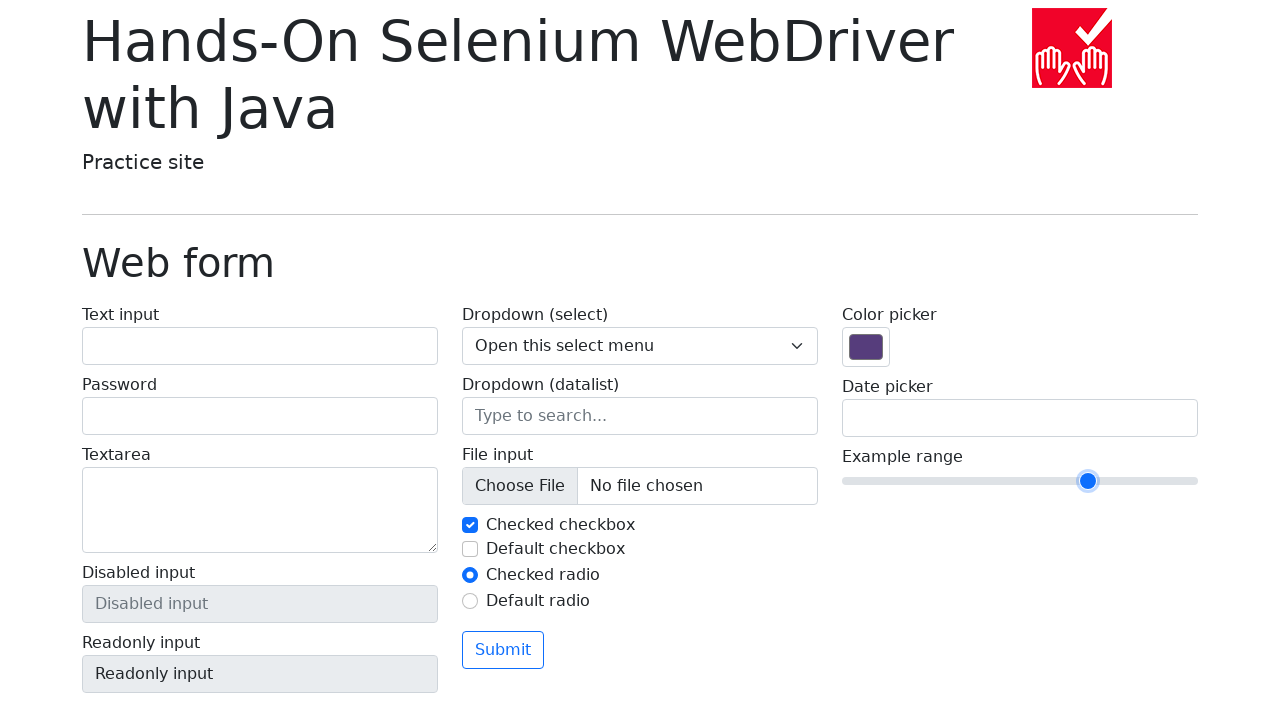

Verified range value increased to 7 as expected
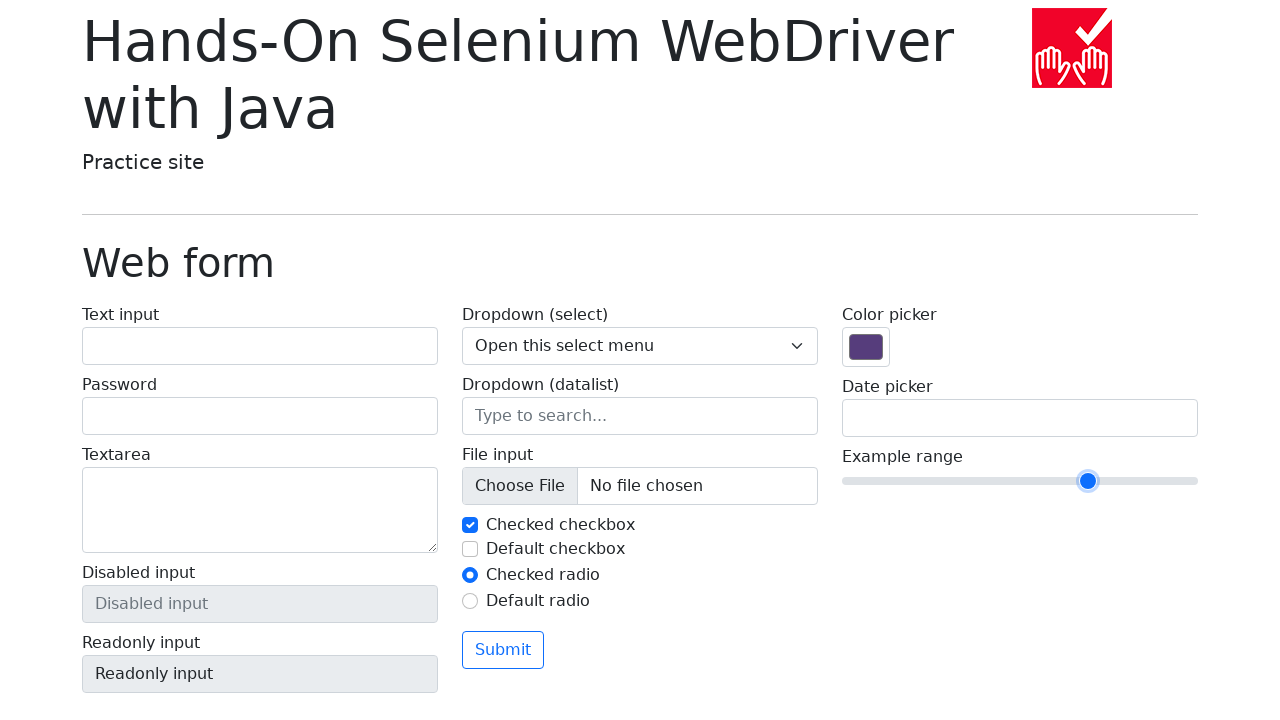

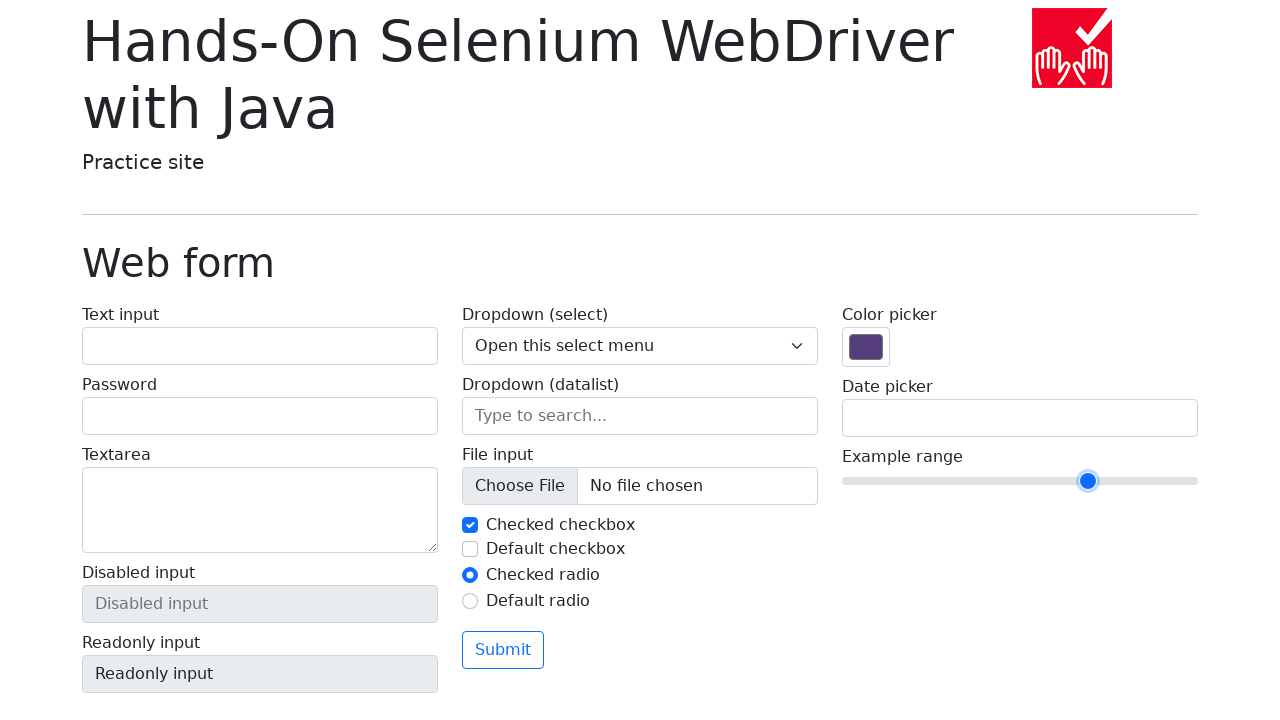